Tests opening a new browser tab by clicking a button and switching to the new tab to interact with an element

Starting URL: https://demoqa.com/browser-windows

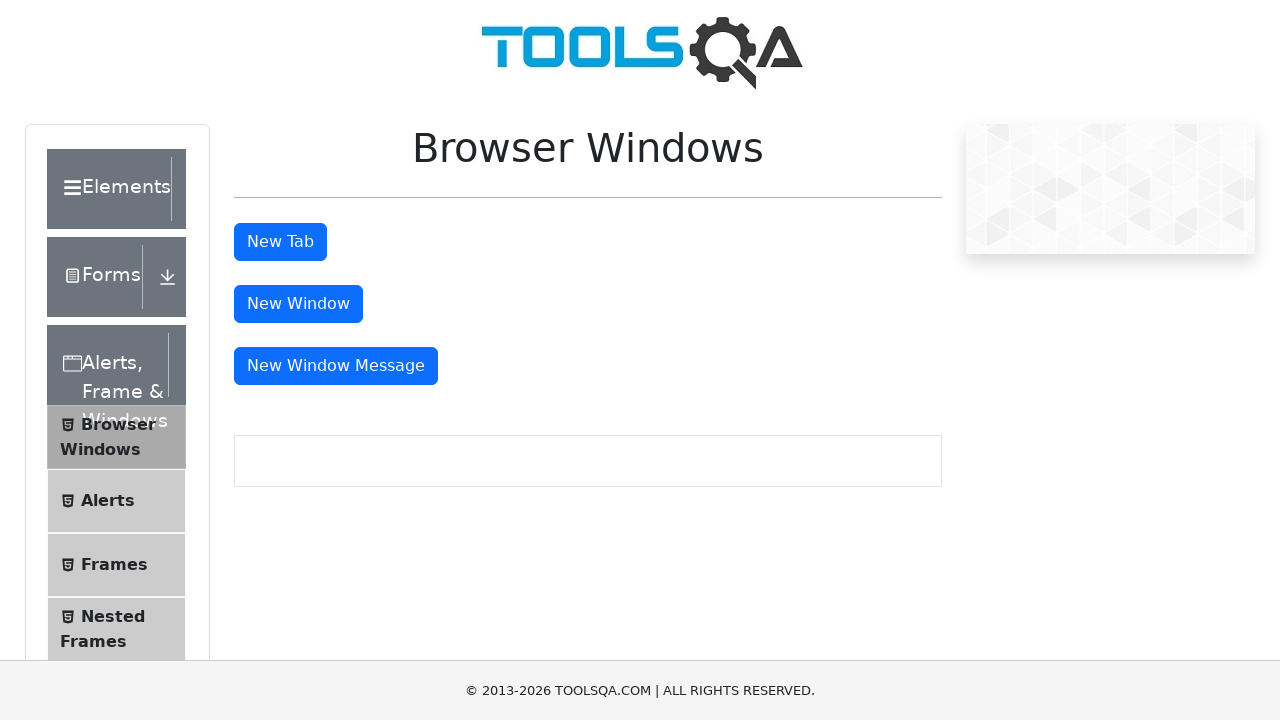

Clicked button to open new tab at (280, 242) on #tabButton
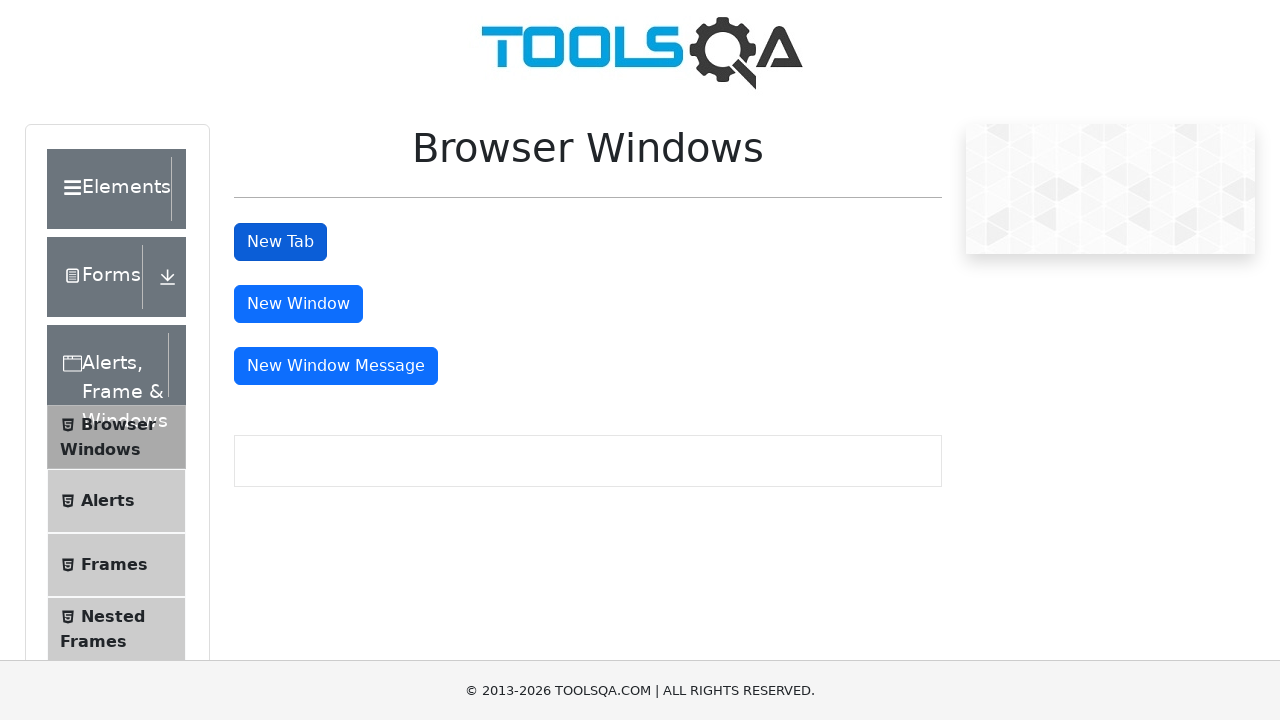

Retrieved new tab/page object
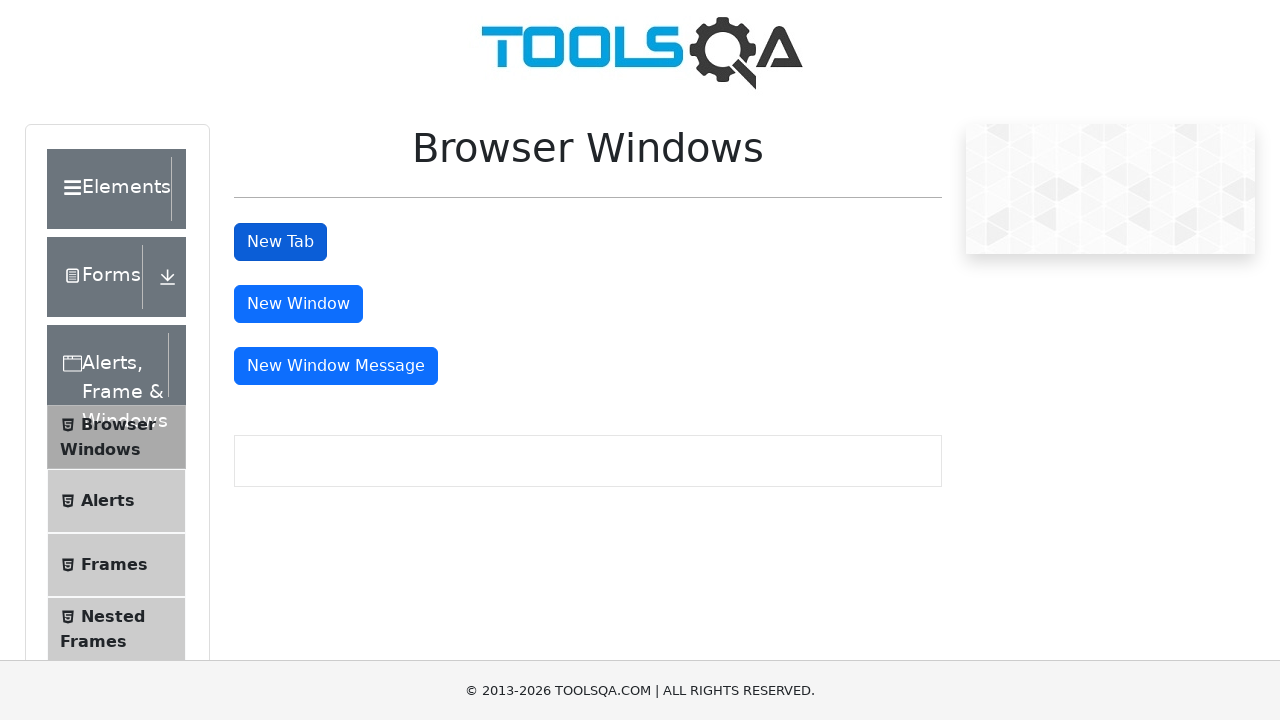

New tab loaded completely
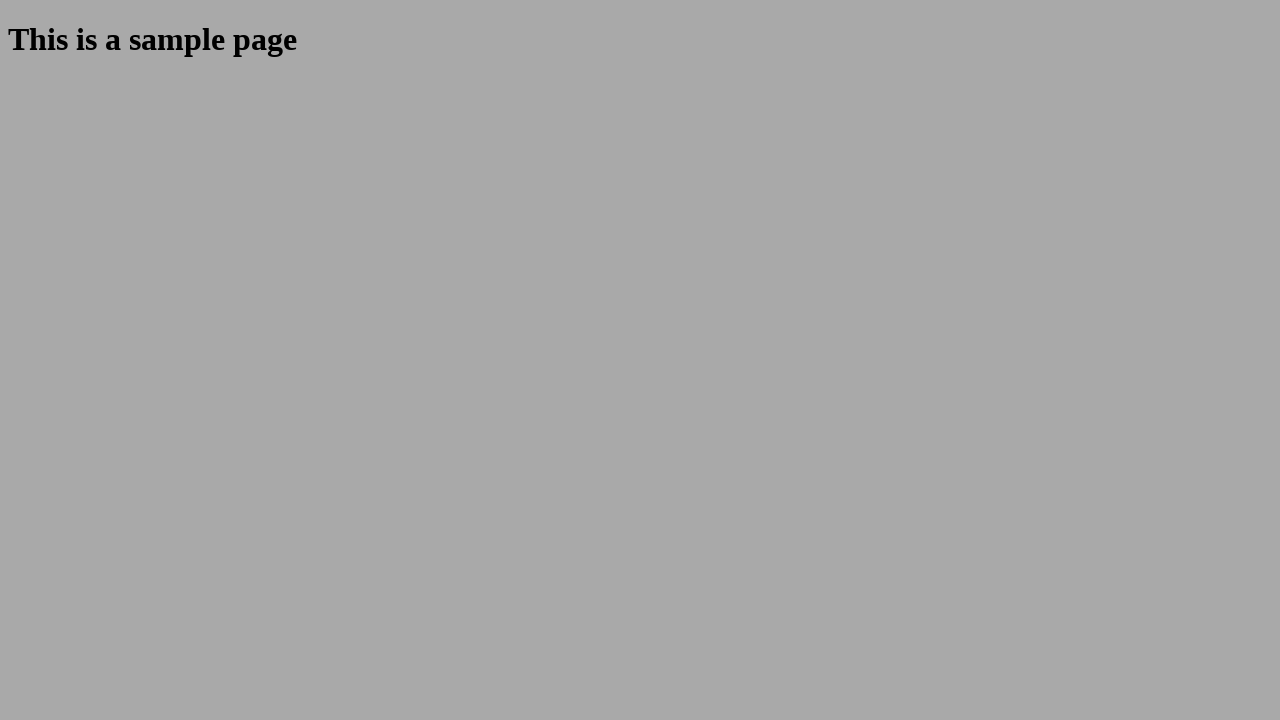

Clicked h1 element in new tab at (640, 40) on h1
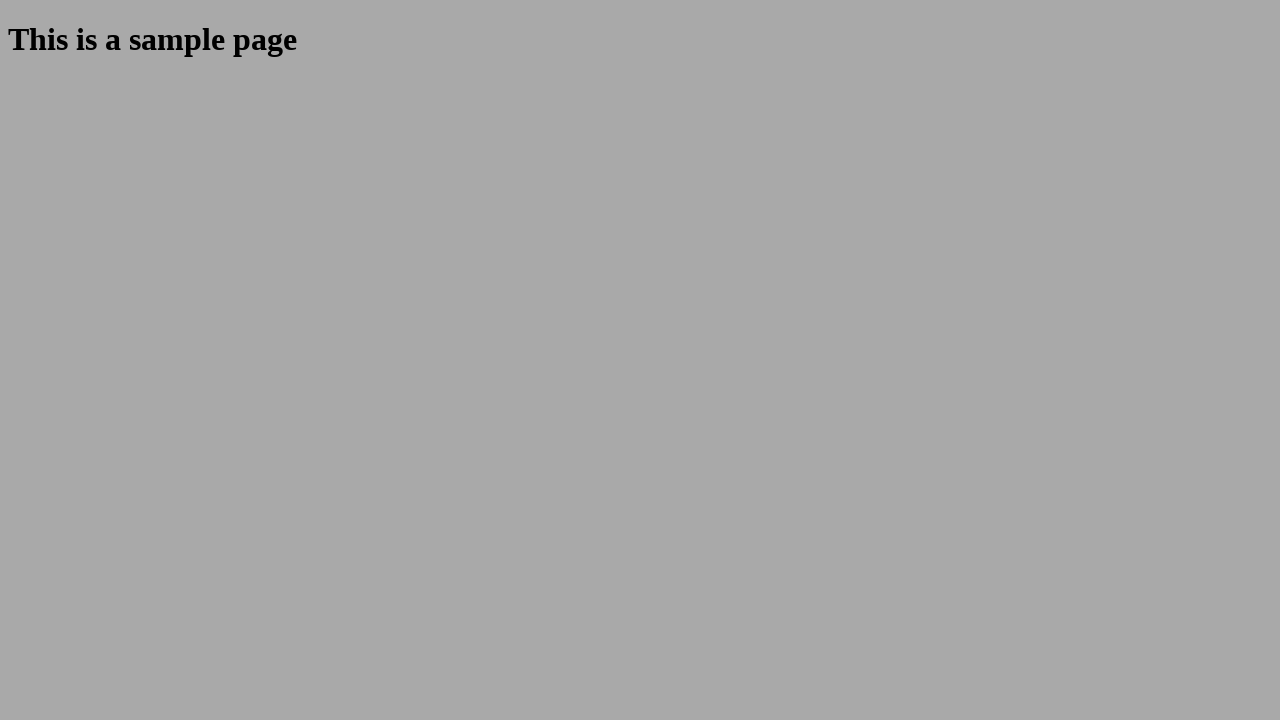

Closed the new tab
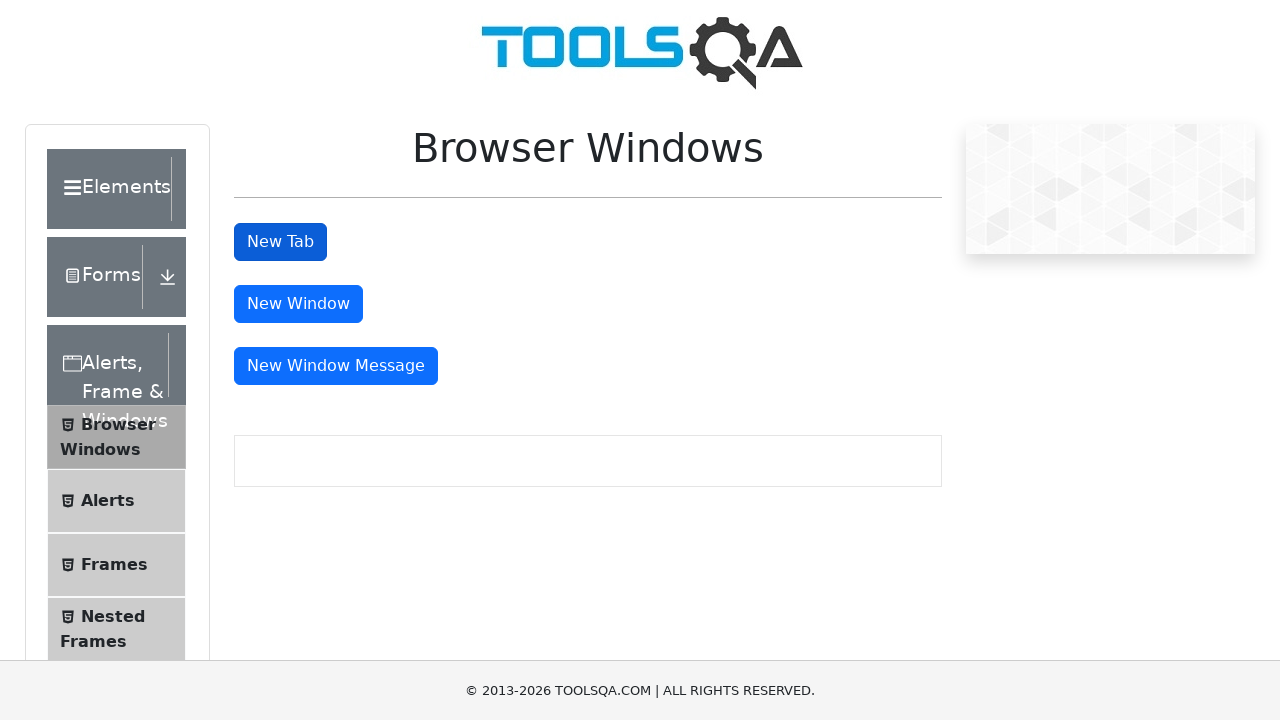

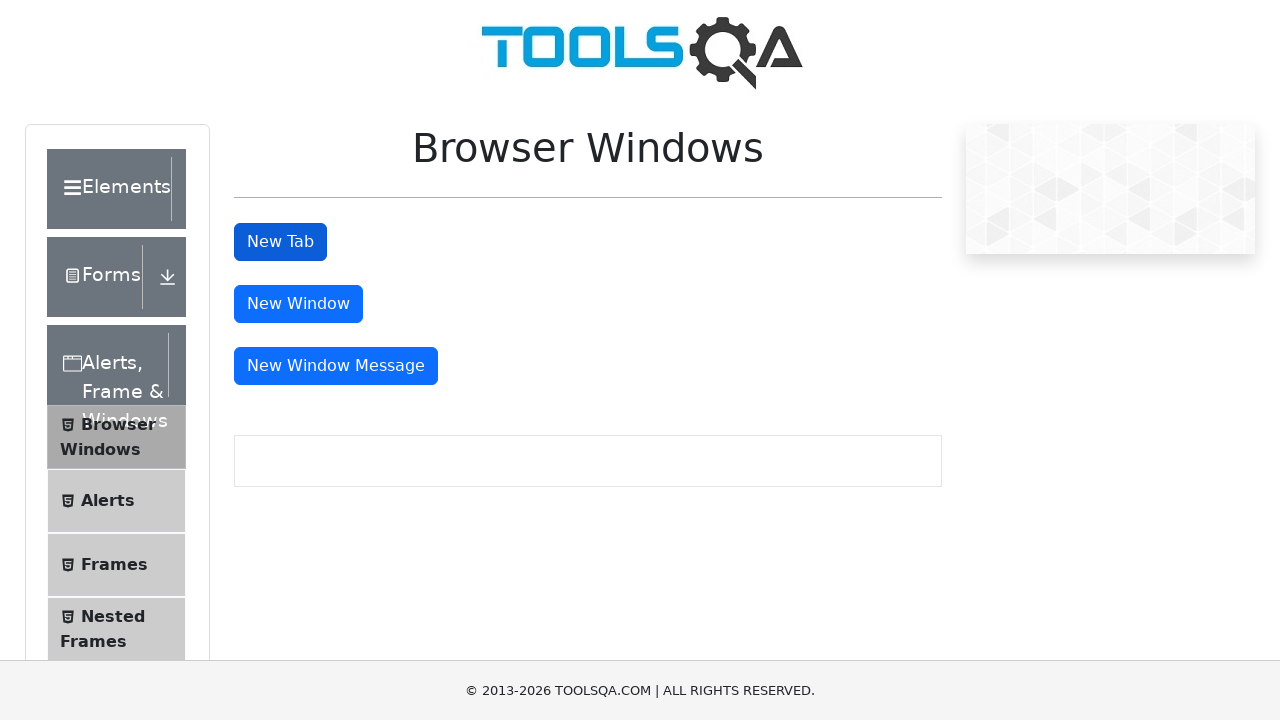